Navigates to Rediff mail login page and retrieves user agent information using JavaScript executor

Starting URL: https://mail.rediff.com/cgi-bin/login.cgi

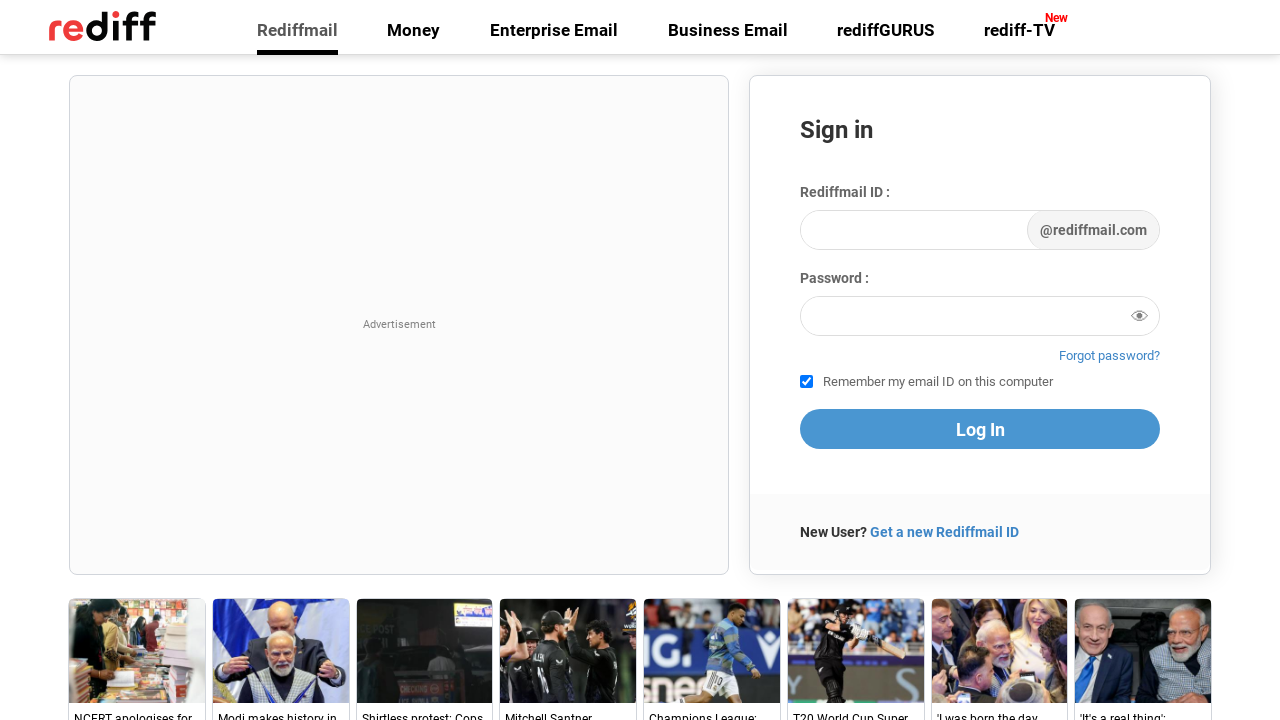

Navigated to Rediff mail login page
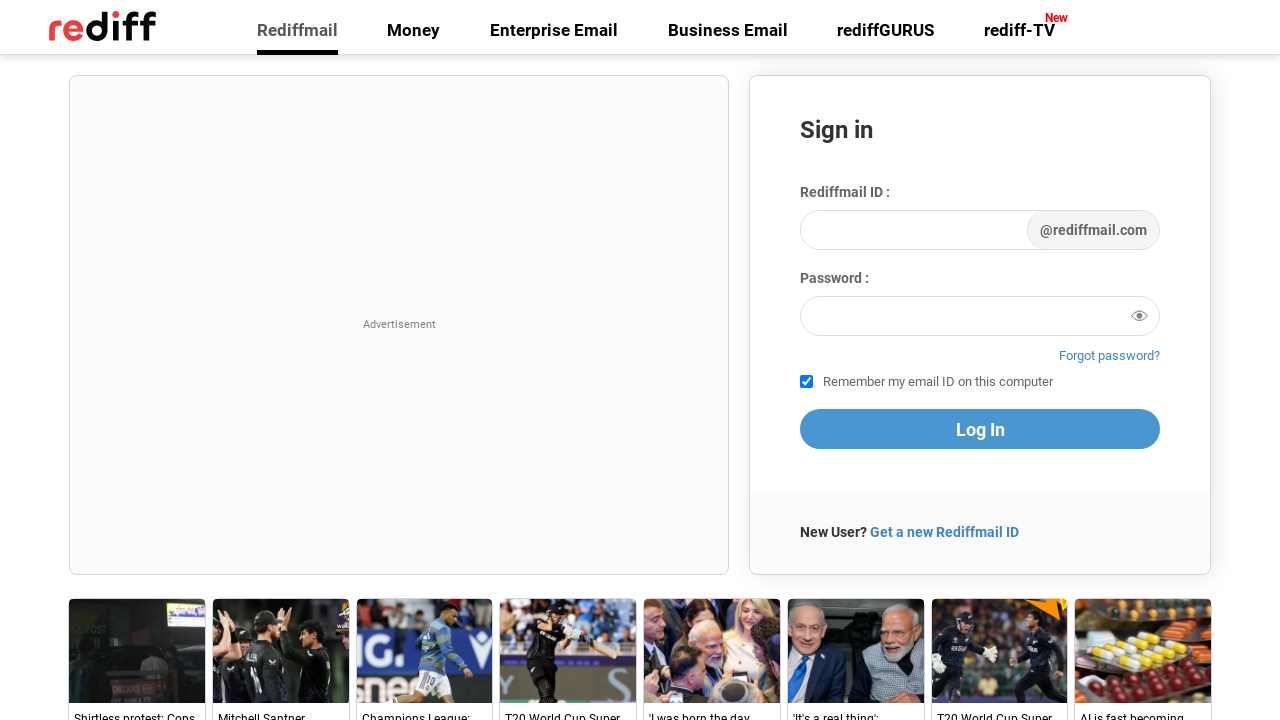

Retrieved user agent: Mozilla/5.0 (Macintosh; Intel Mac OS X 10_15_7) AppleWebKit/537.36 (KHTML, like Gecko) Chrome/131.0.0.0 Safari/537.36; ClaudeBot/1.0; +claudebot@anthropic.com)
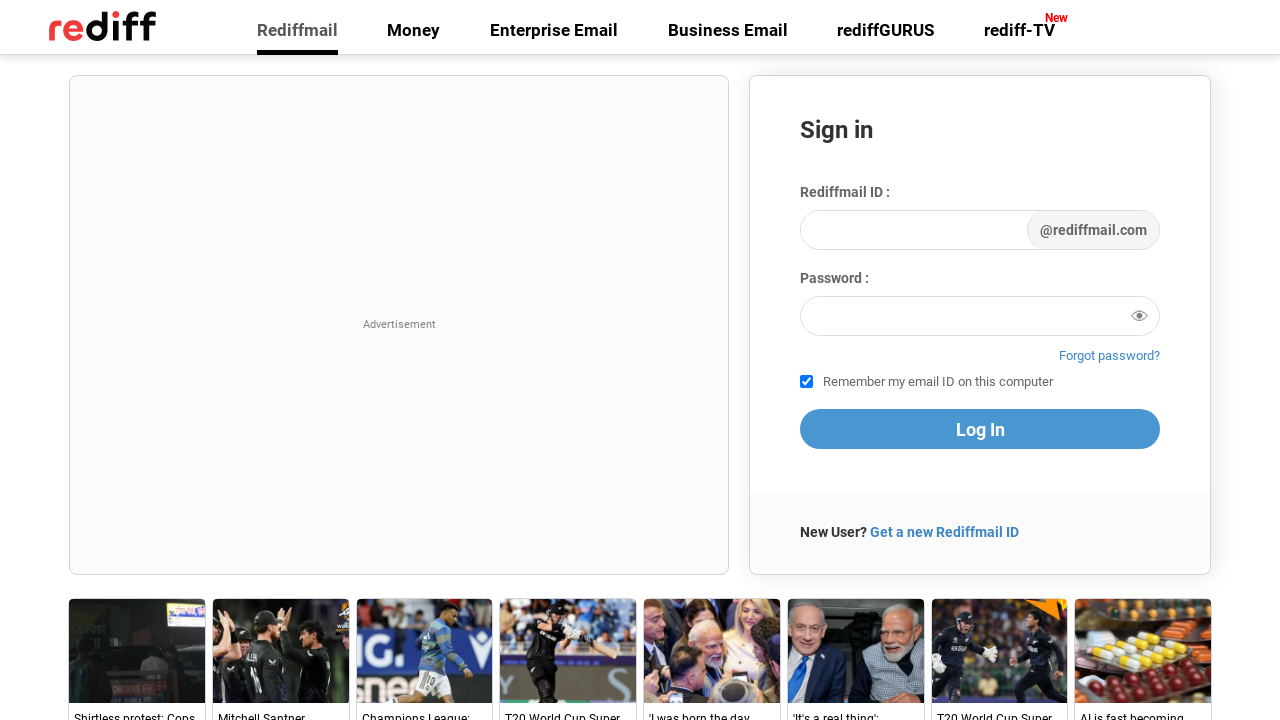

Printed user agent information to console
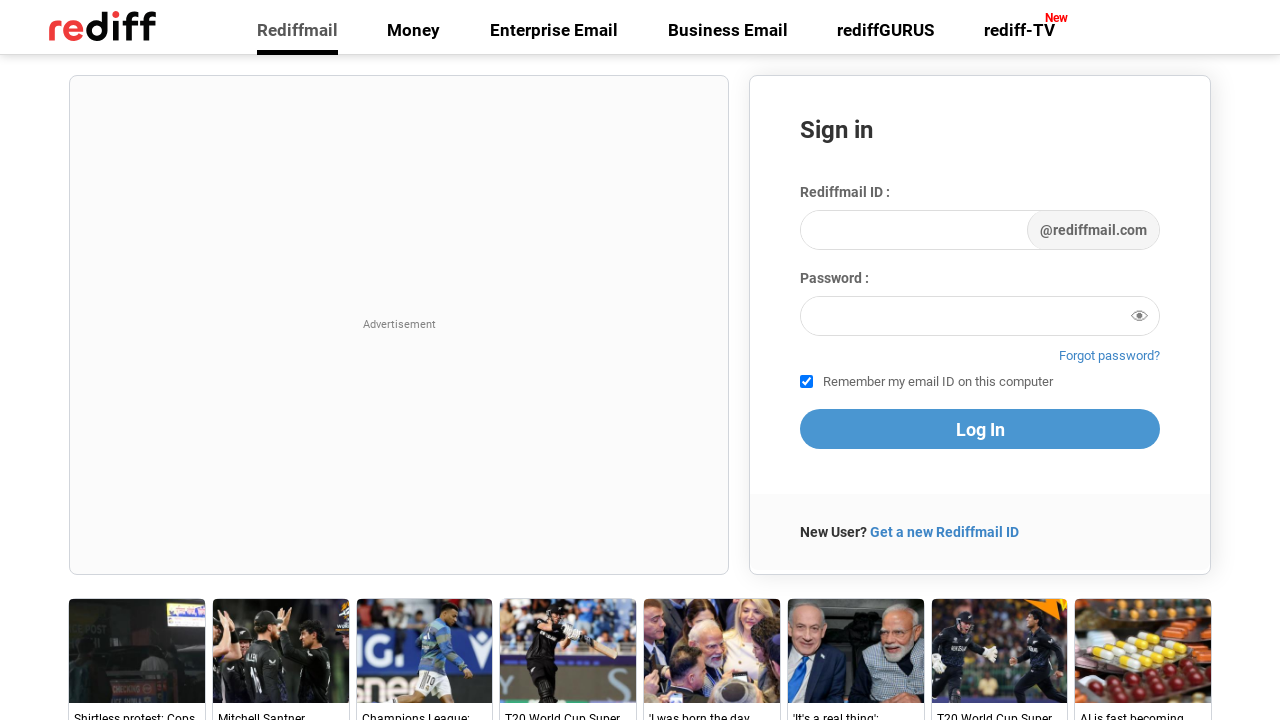

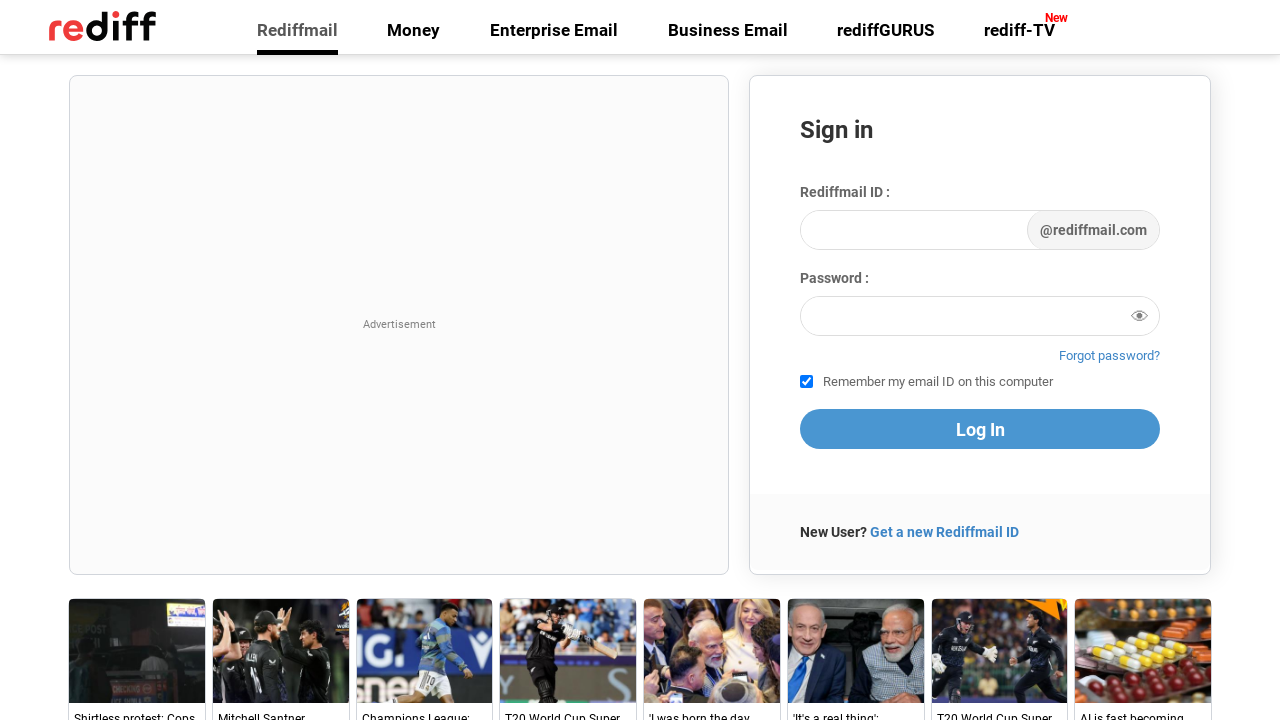